Navigates to the CSDN website and verifies the page loads successfully by checking the current URL.

Starting URL: http://www.csdn.net/

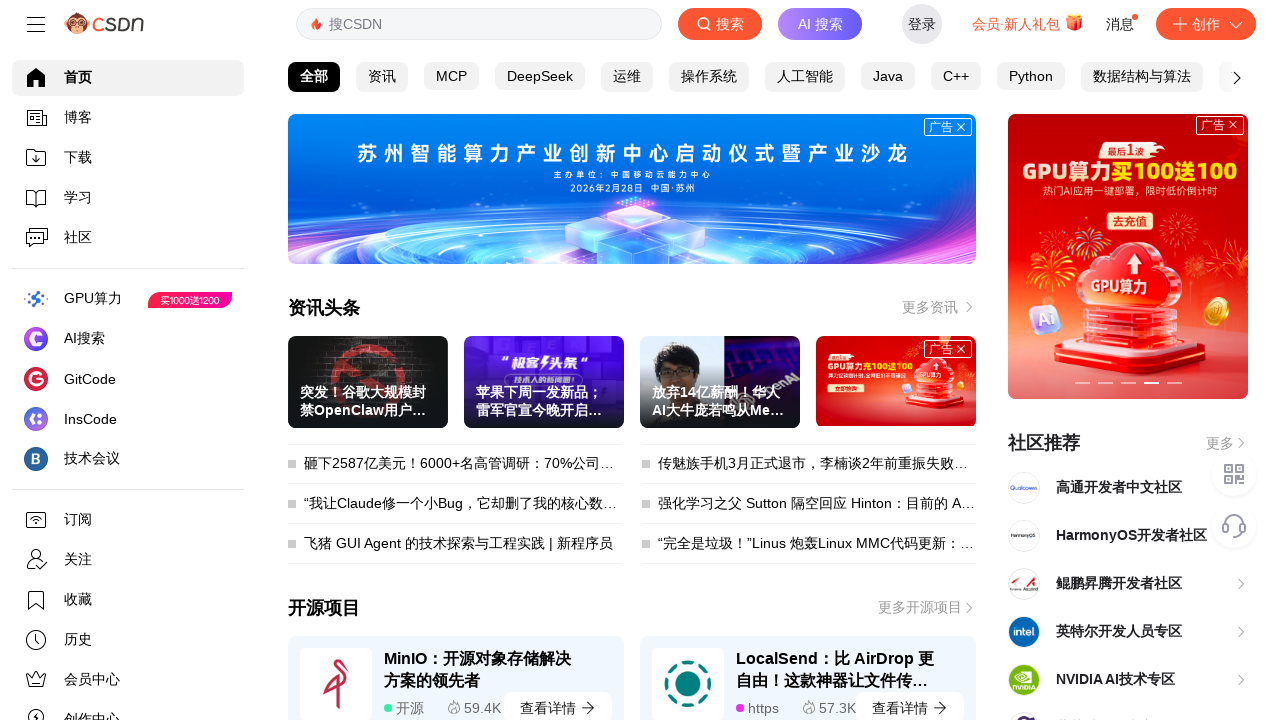

Waited for page to reach domcontentloaded state
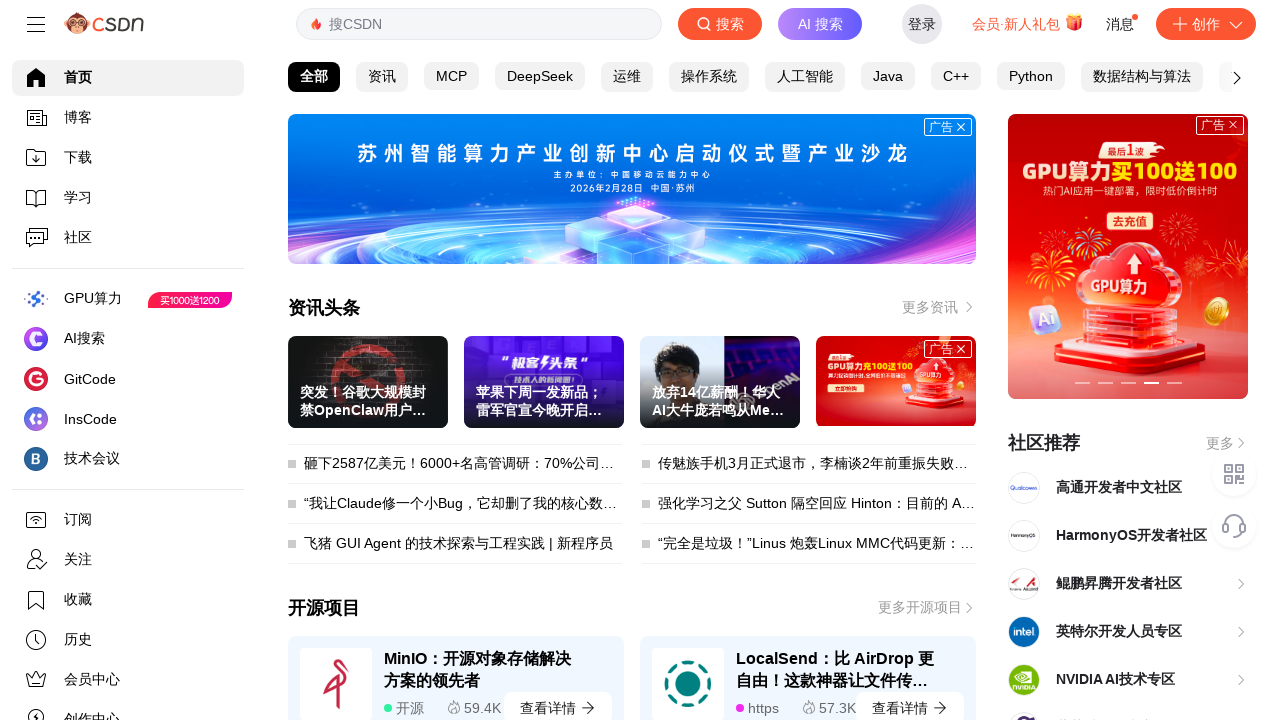

Verified that current URL contains 'csdn'
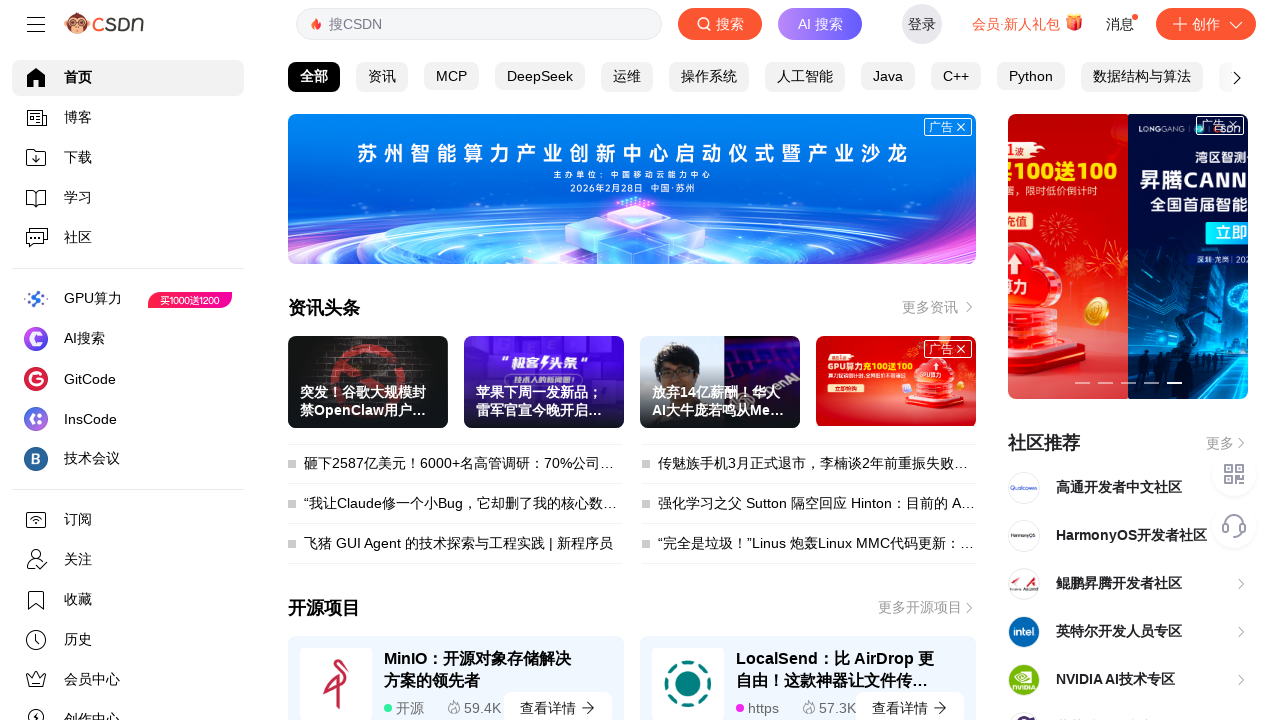

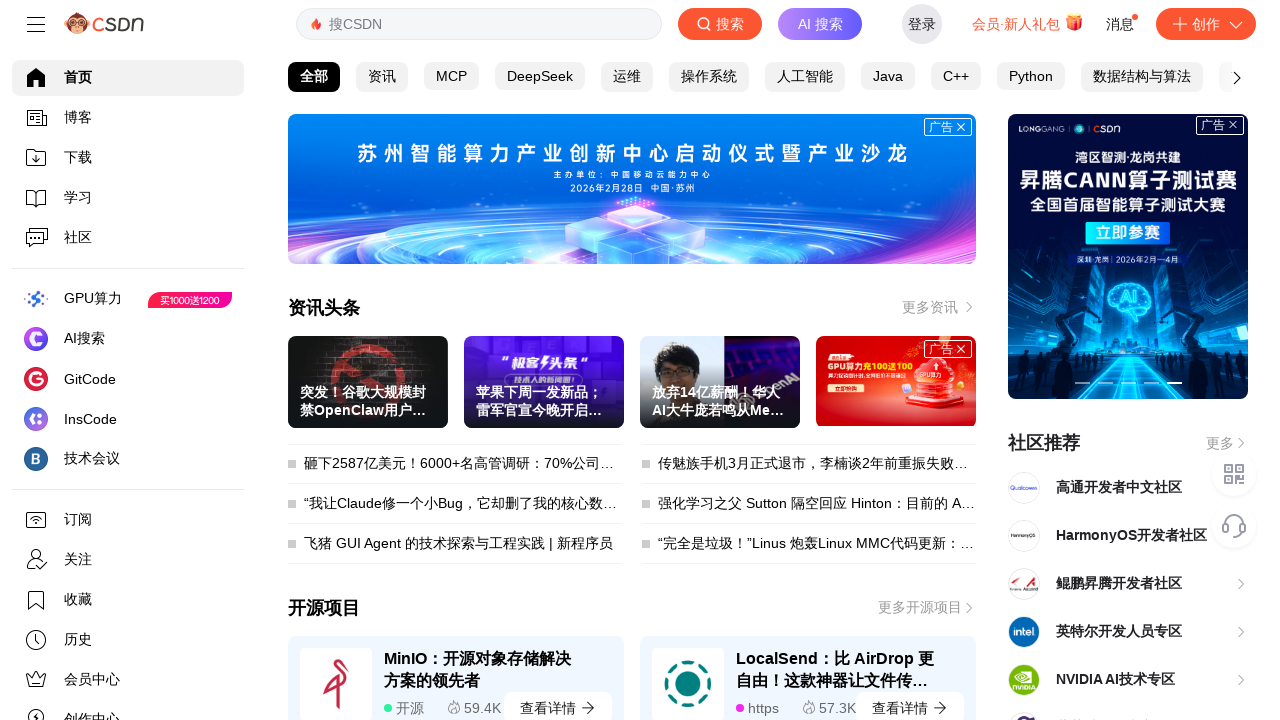